Tests dropdown select functionality by selecting different options

Starting URL: https://bonigarcia.dev/selenium-webdriver-java/web-form.html

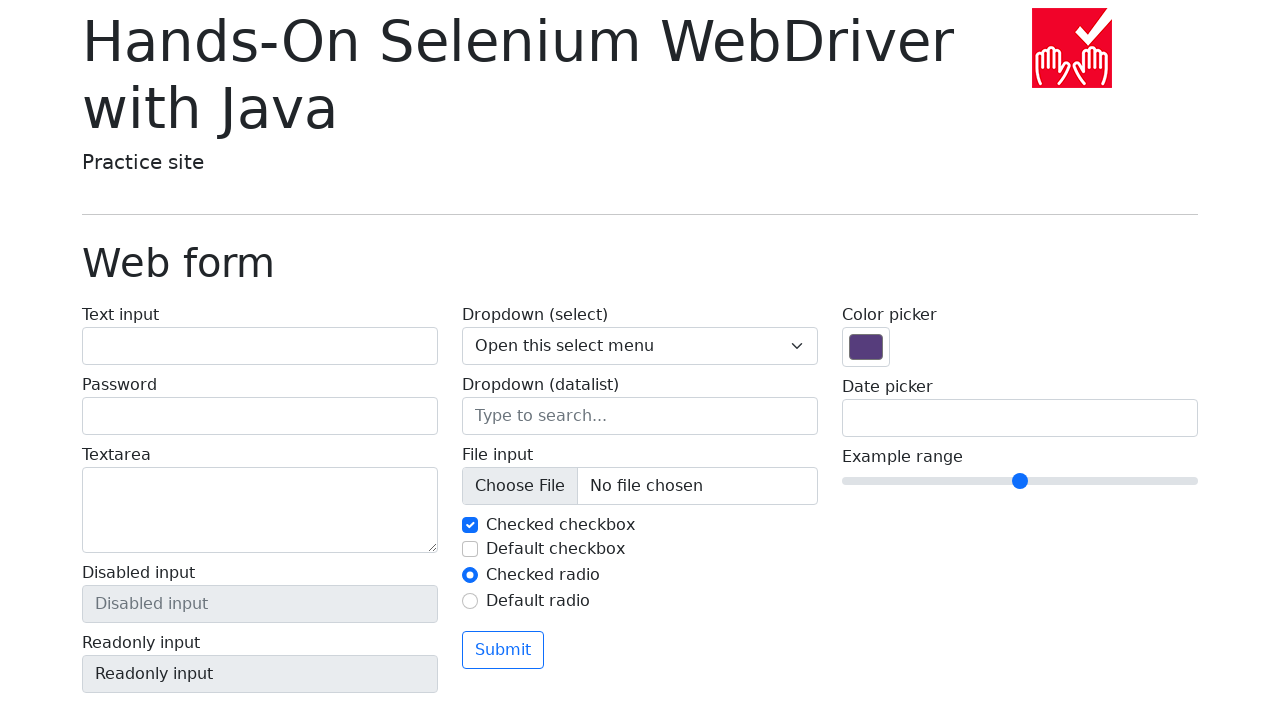

Located dropdown element with class 'form-select'
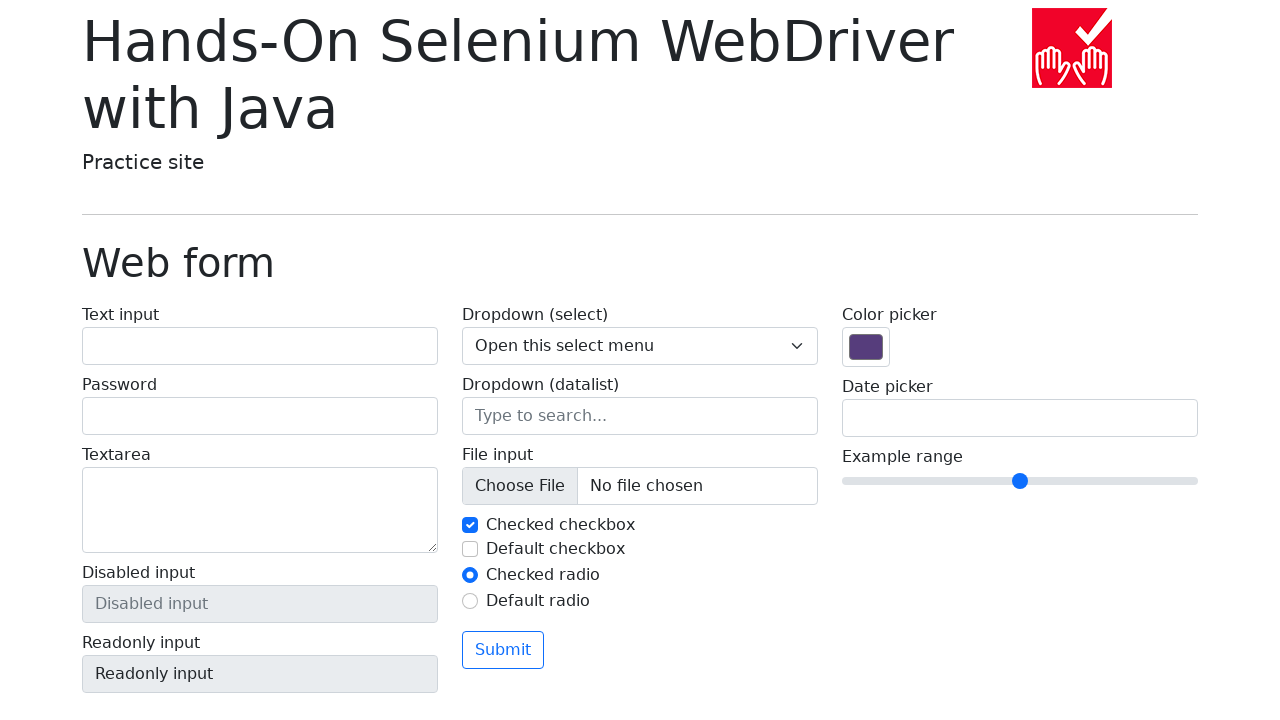

Selected dropdown option at index 0 on .form-select
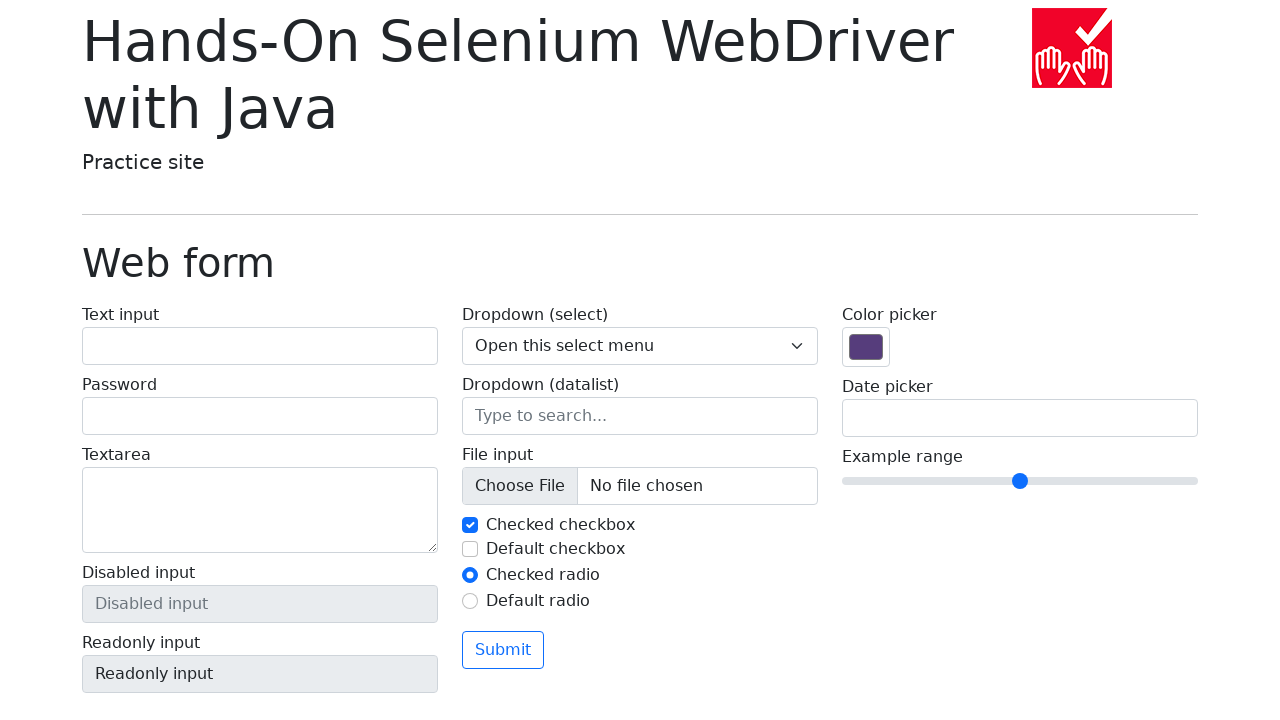

Selected dropdown option with value '1' on .form-select
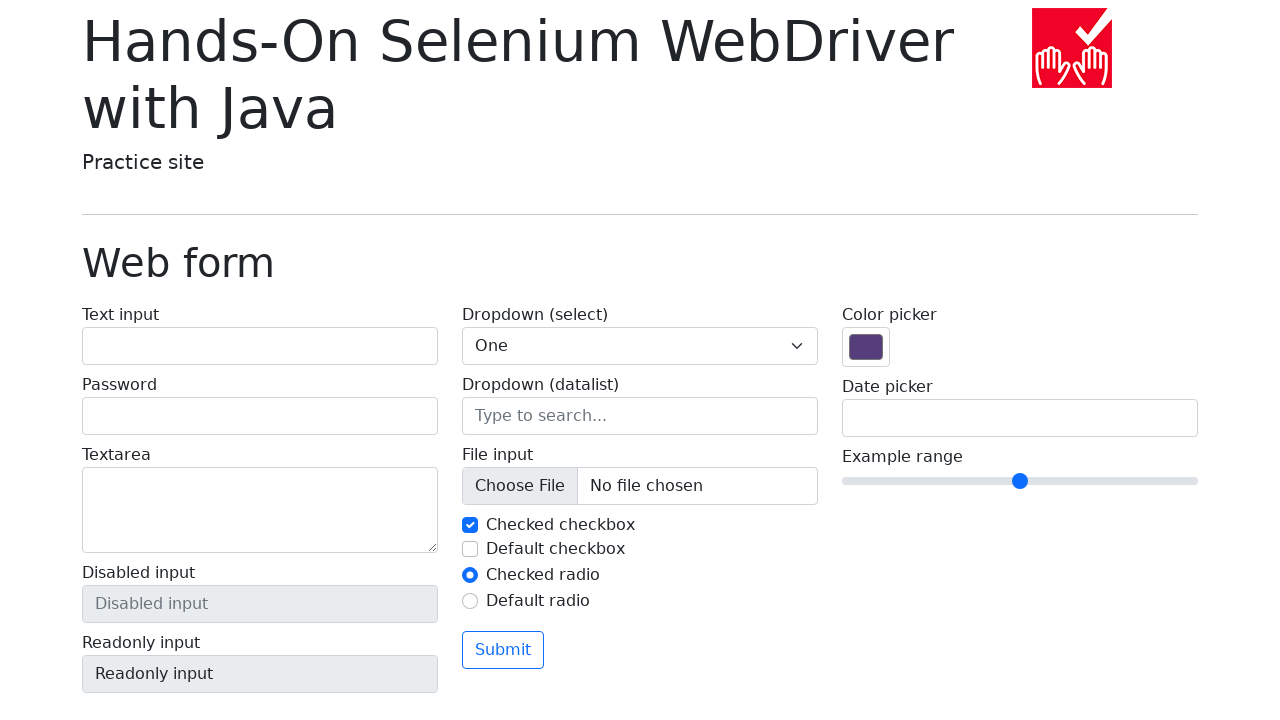

Selected dropdown option with visible text 'Two' on .form-select
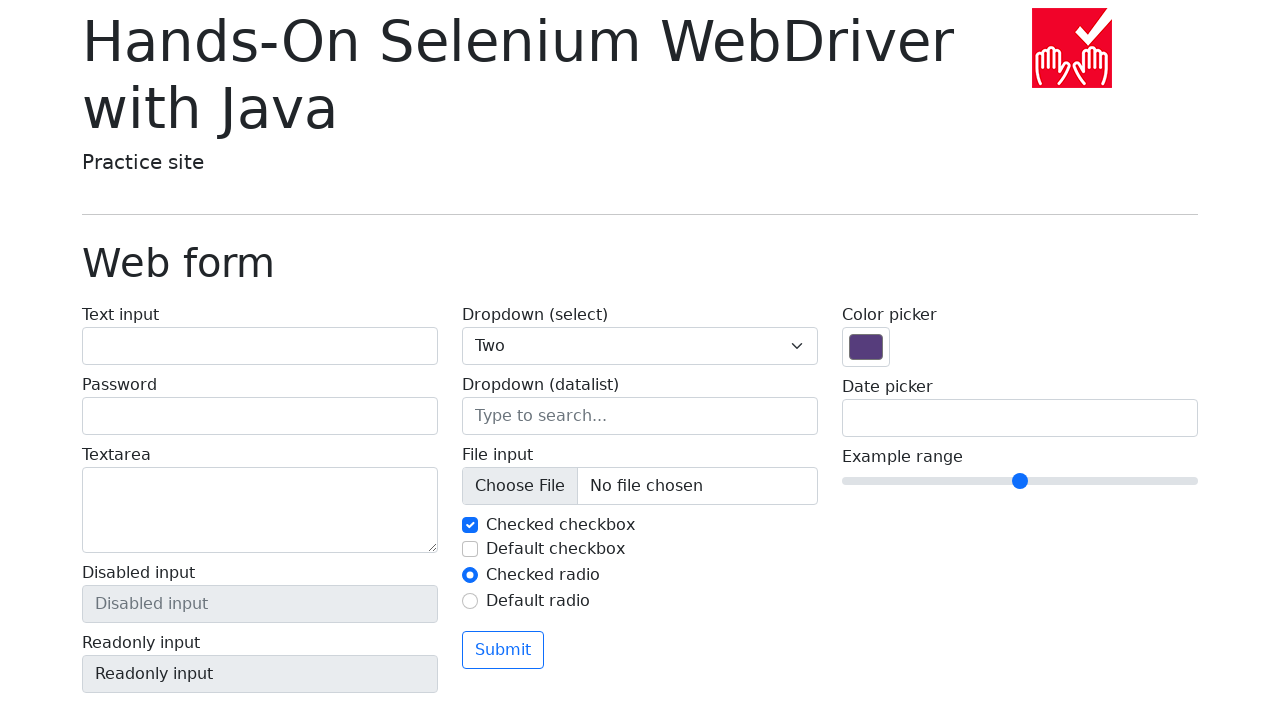

Selected dropdown option at index 3 on .form-select
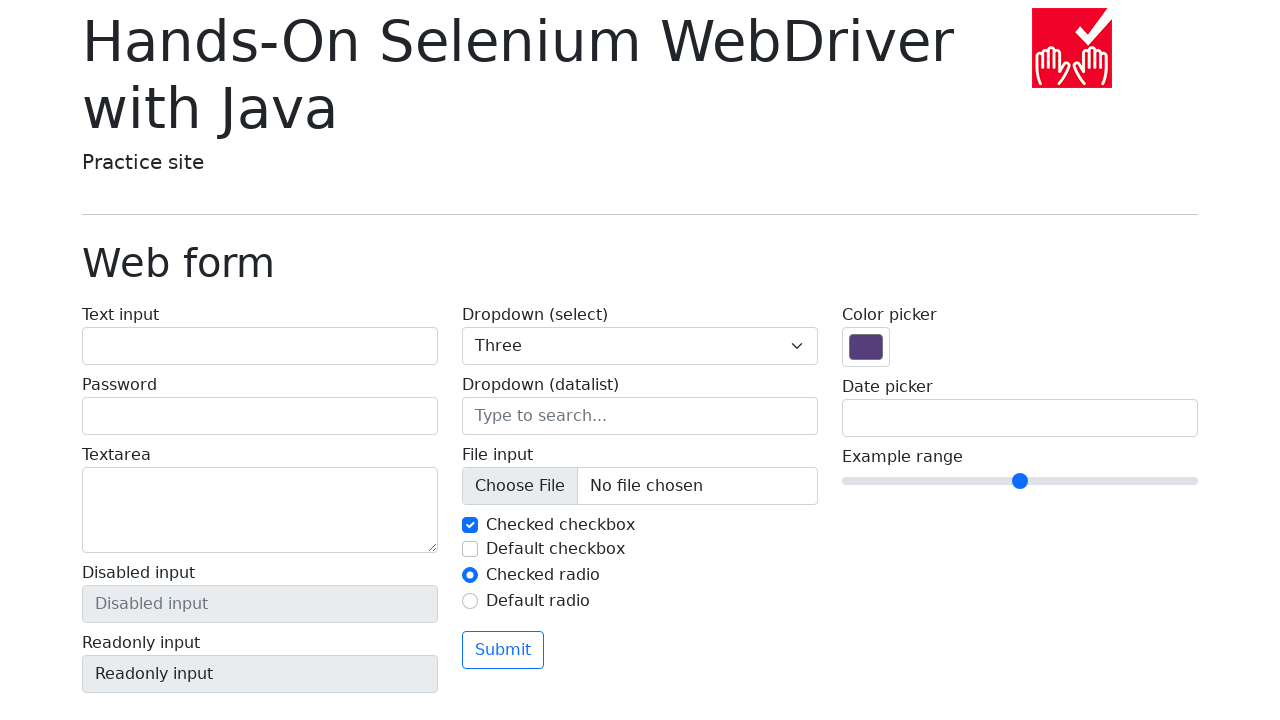

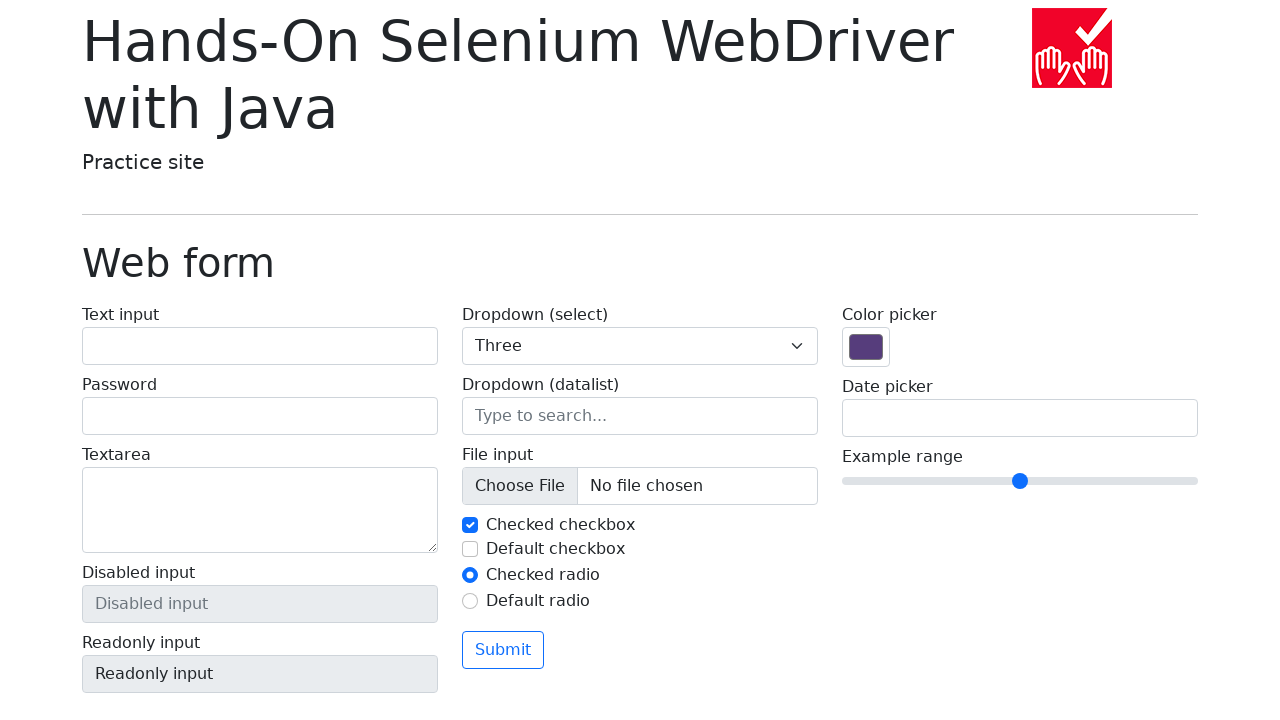